Navigates to the Selenium website and scrolls down to the "Selenium Level Sponsors" section to bring it into view.

Starting URL: https://www.selenium.dev/

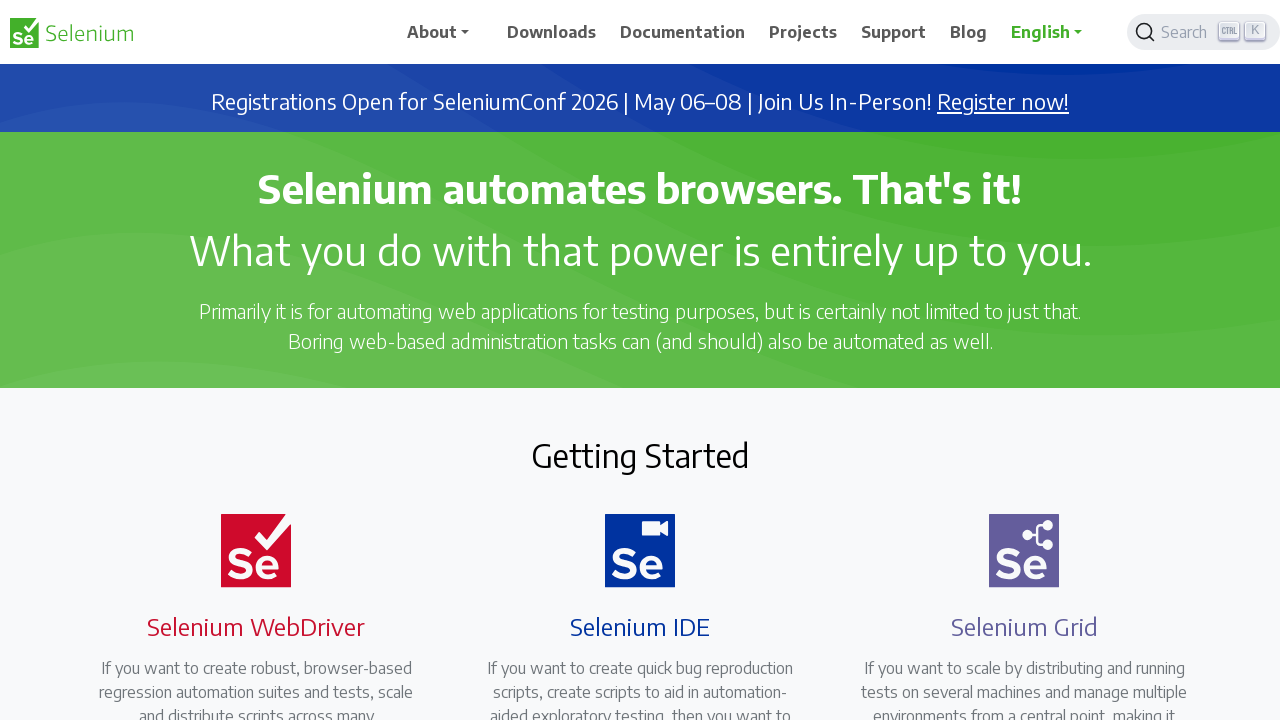

Located the 'Selenium Level Sponsors' heading element
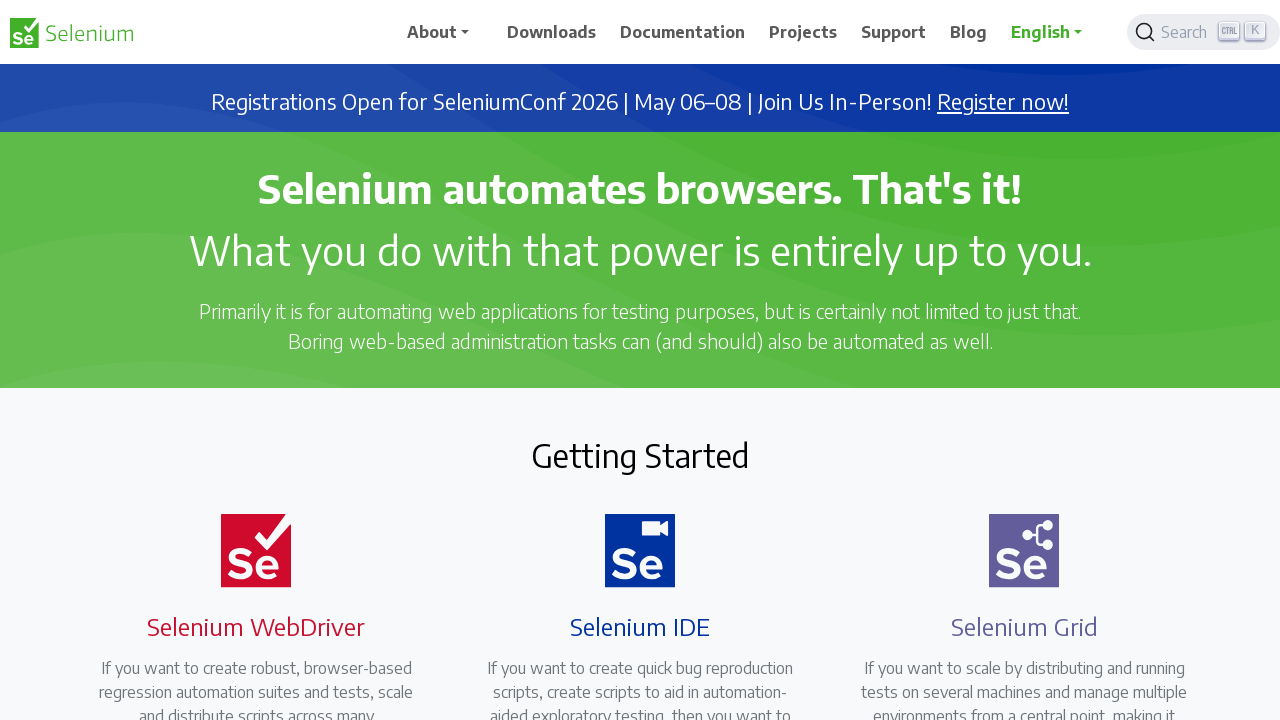

Scrolled 'Selenium Level Sponsors' heading into view
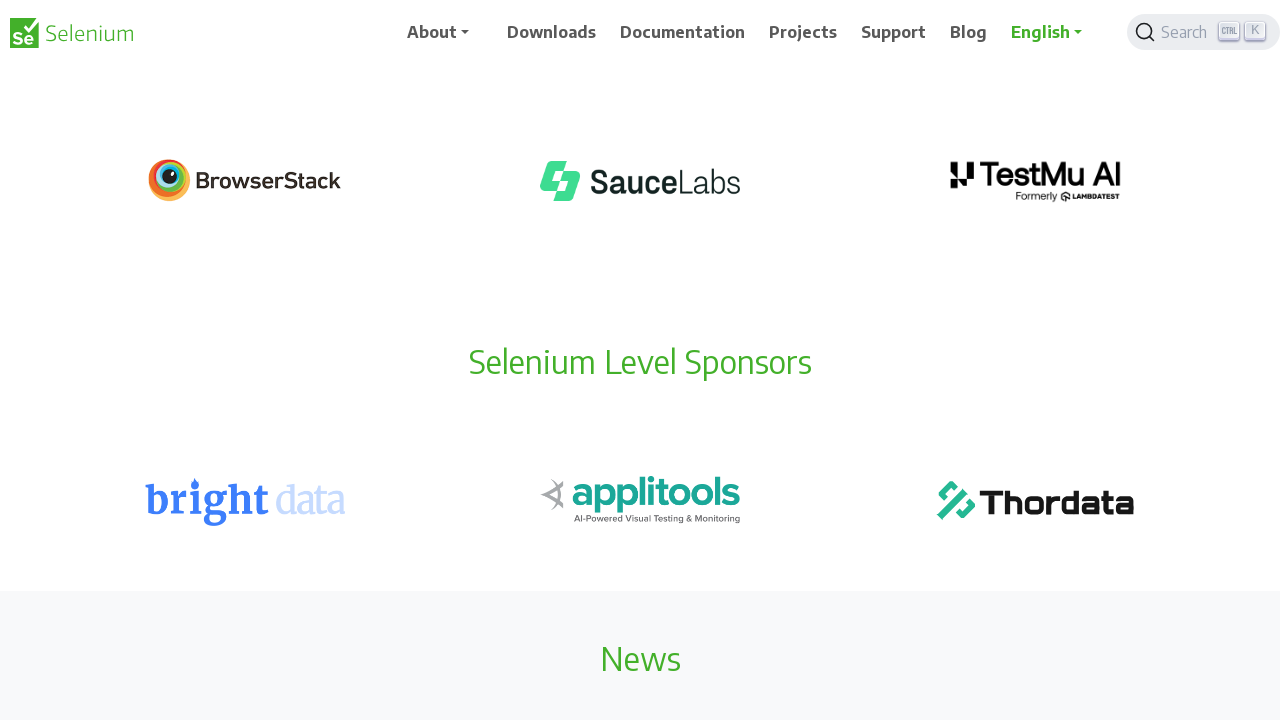

Confirmed 'Selenium Level Sponsors' heading is visible
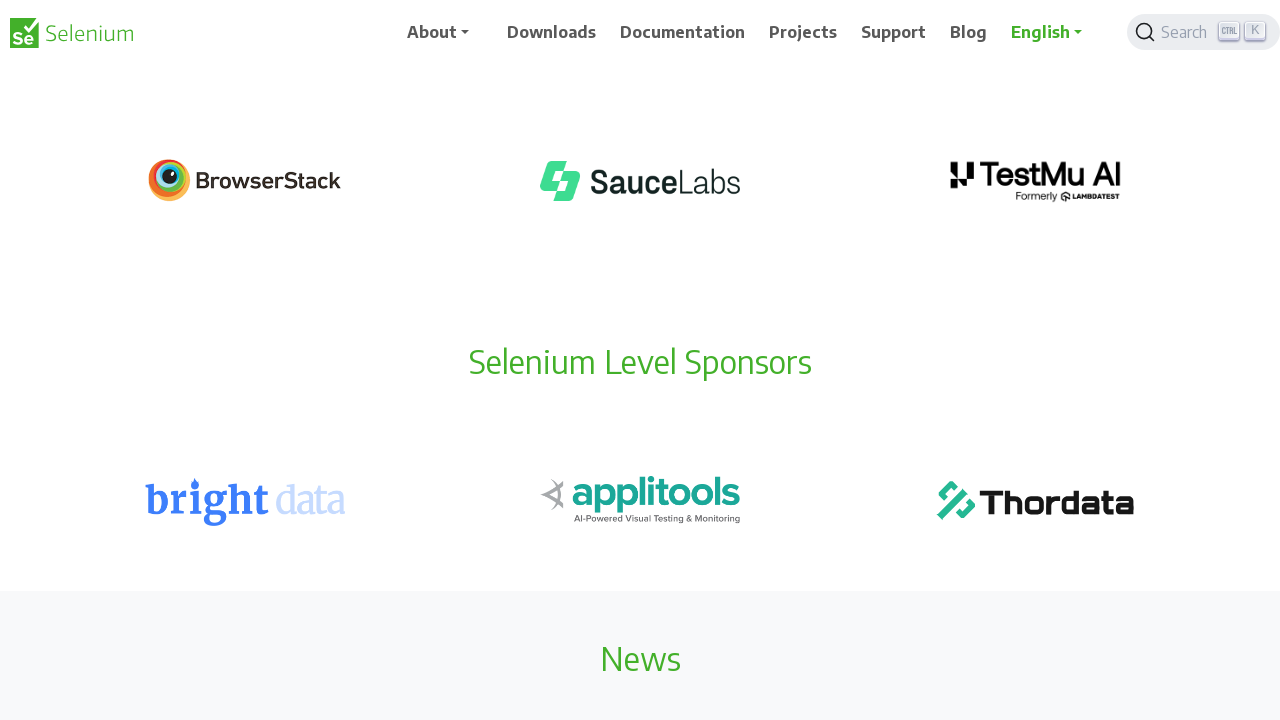

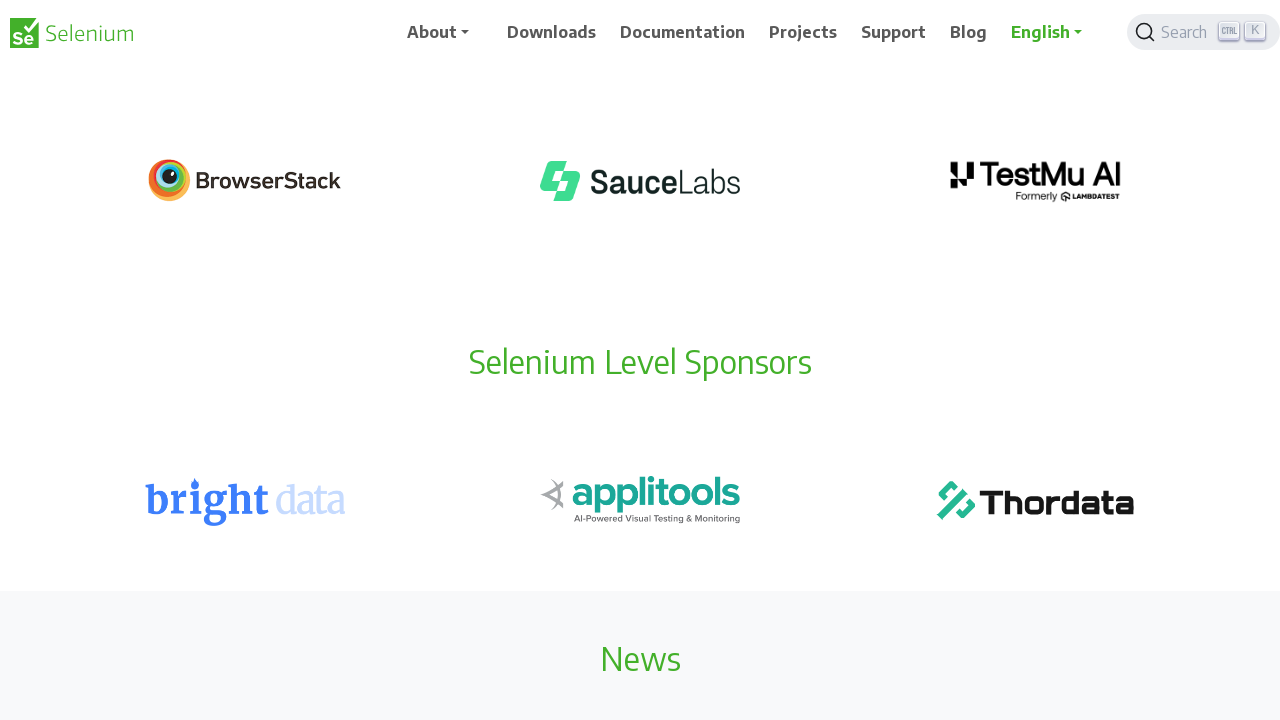